Tests AJAX functionality by clicking a button and waiting for dynamically loaded content to appear after an AJAX request completes.

Starting URL: http://www.uitestingplayground.com/ajax

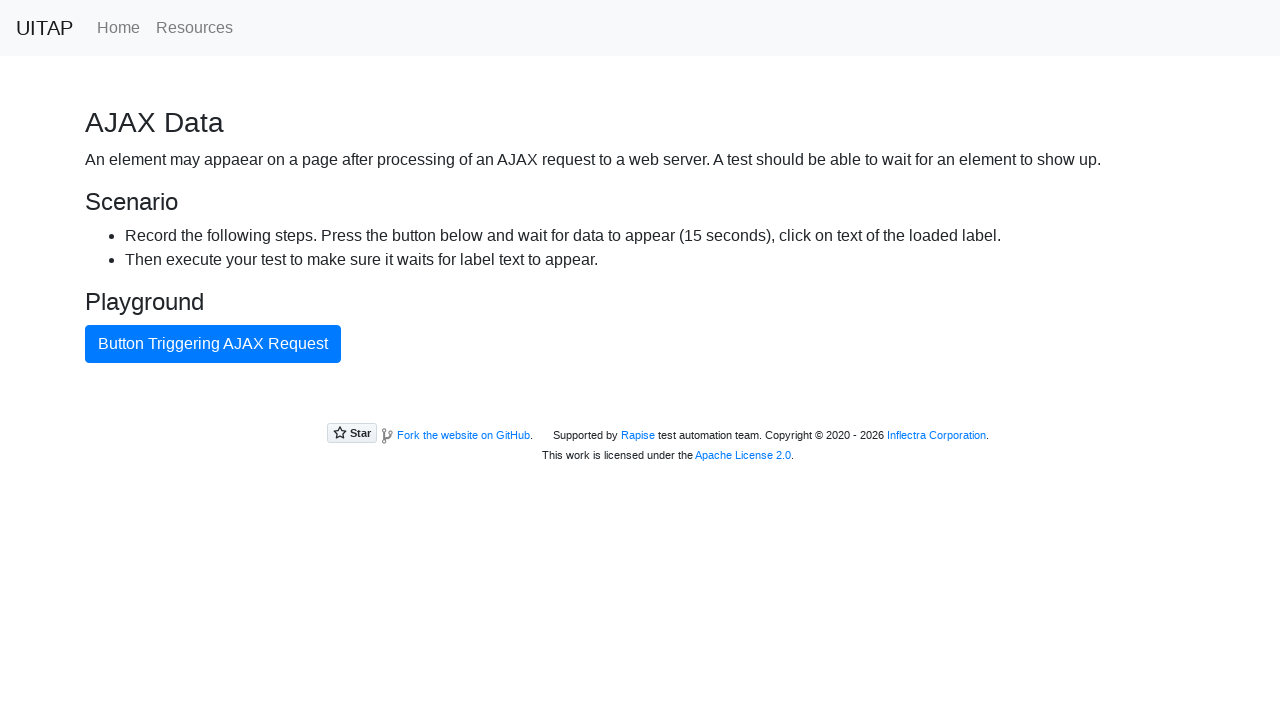

Clicked AJAX button to trigger request at (213, 344) on #ajaxButton
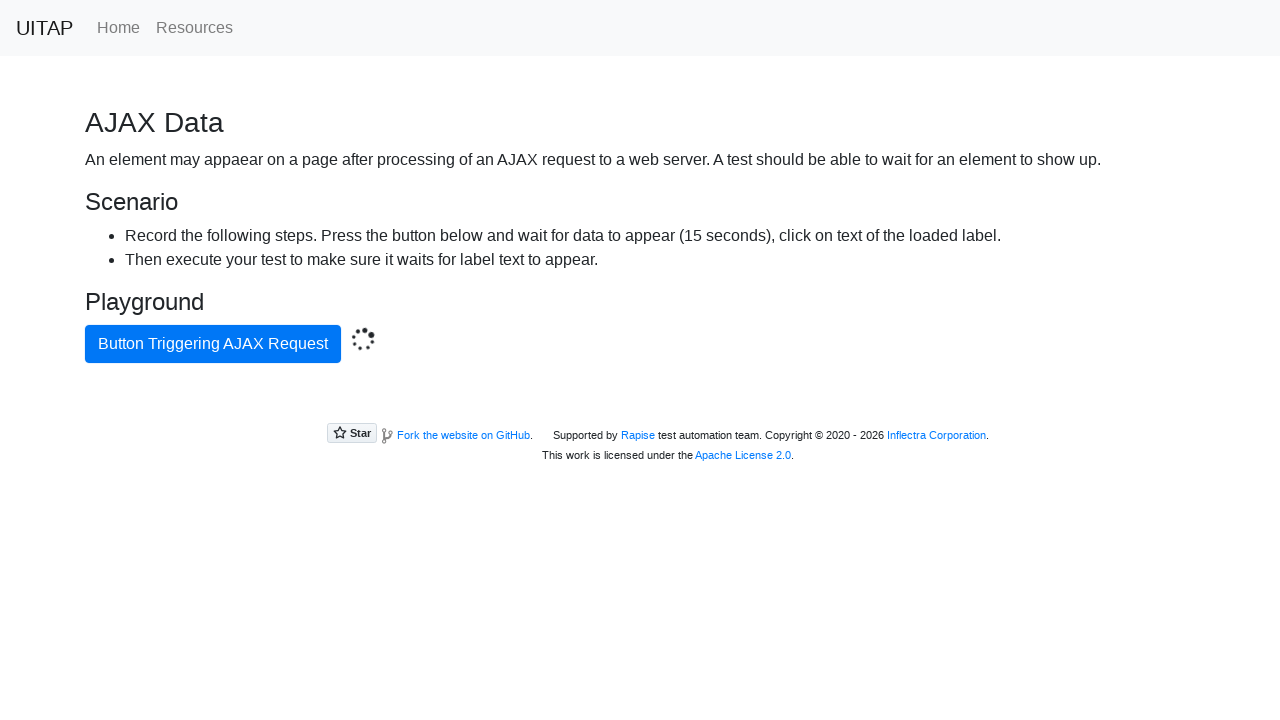

AJAX content loaded and success message appeared
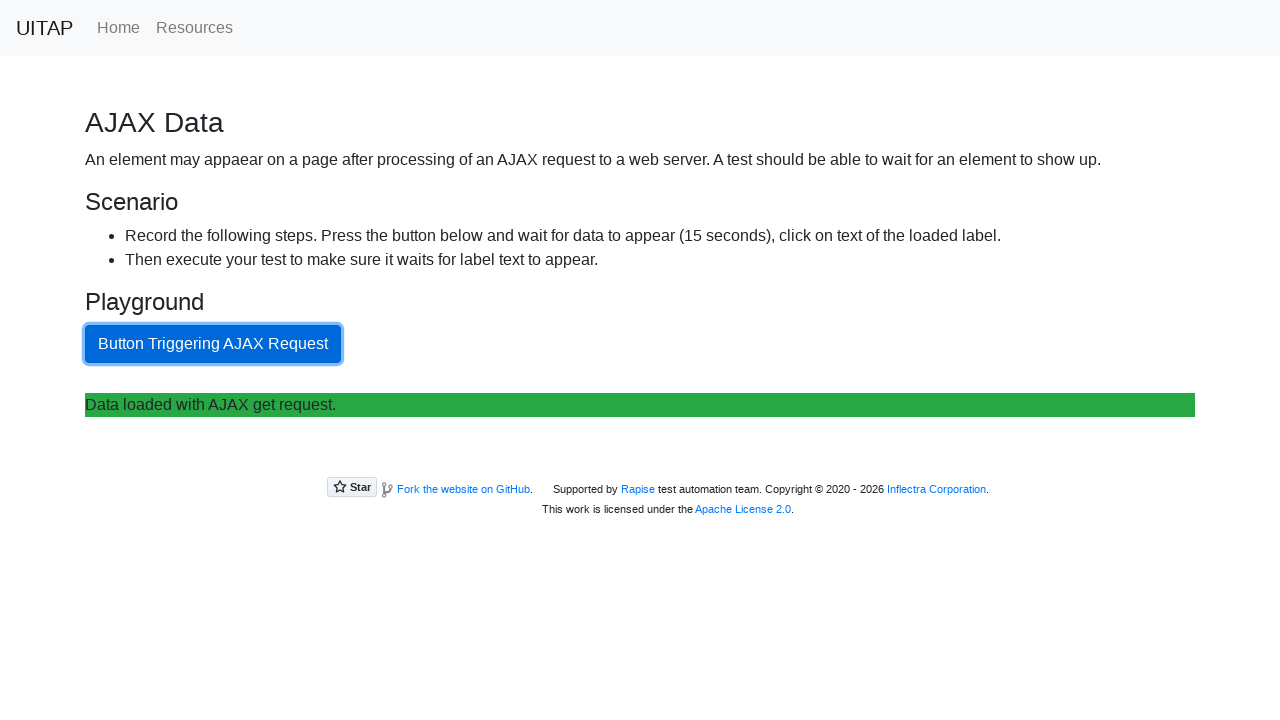

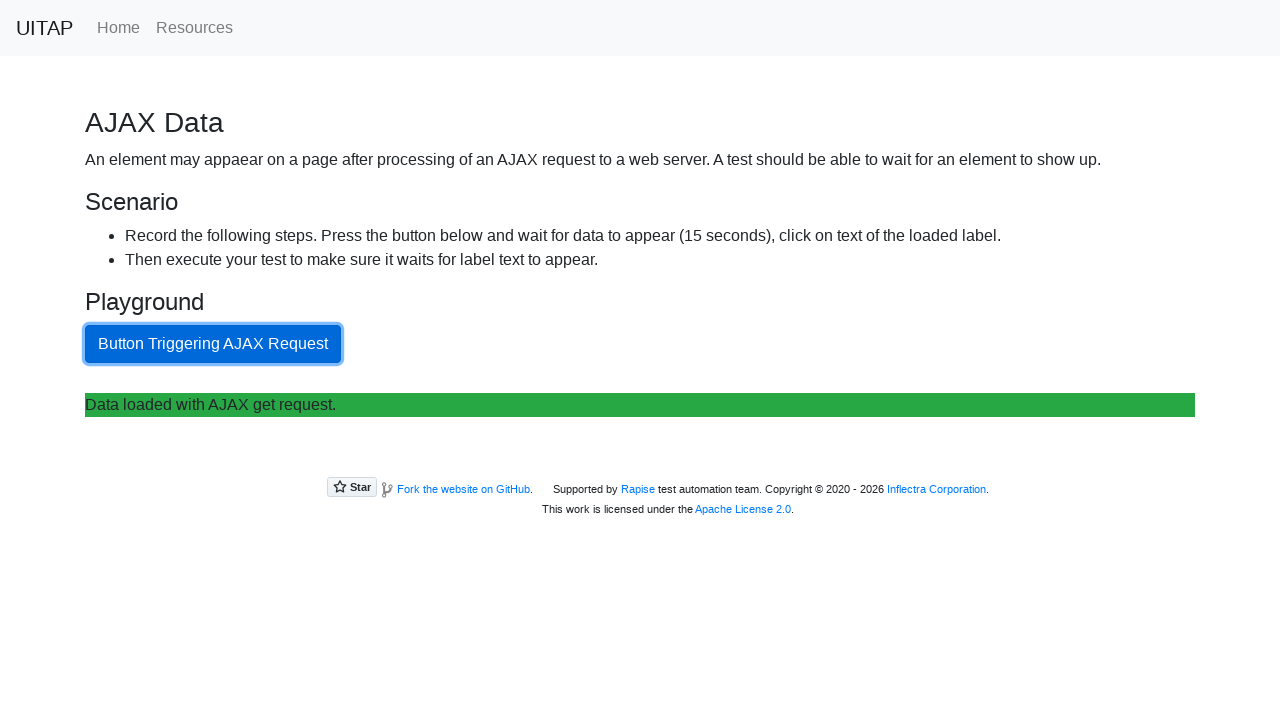